Tests that the text input field is cleared after adding a todo item.

Starting URL: https://demo.playwright.dev/todomvc

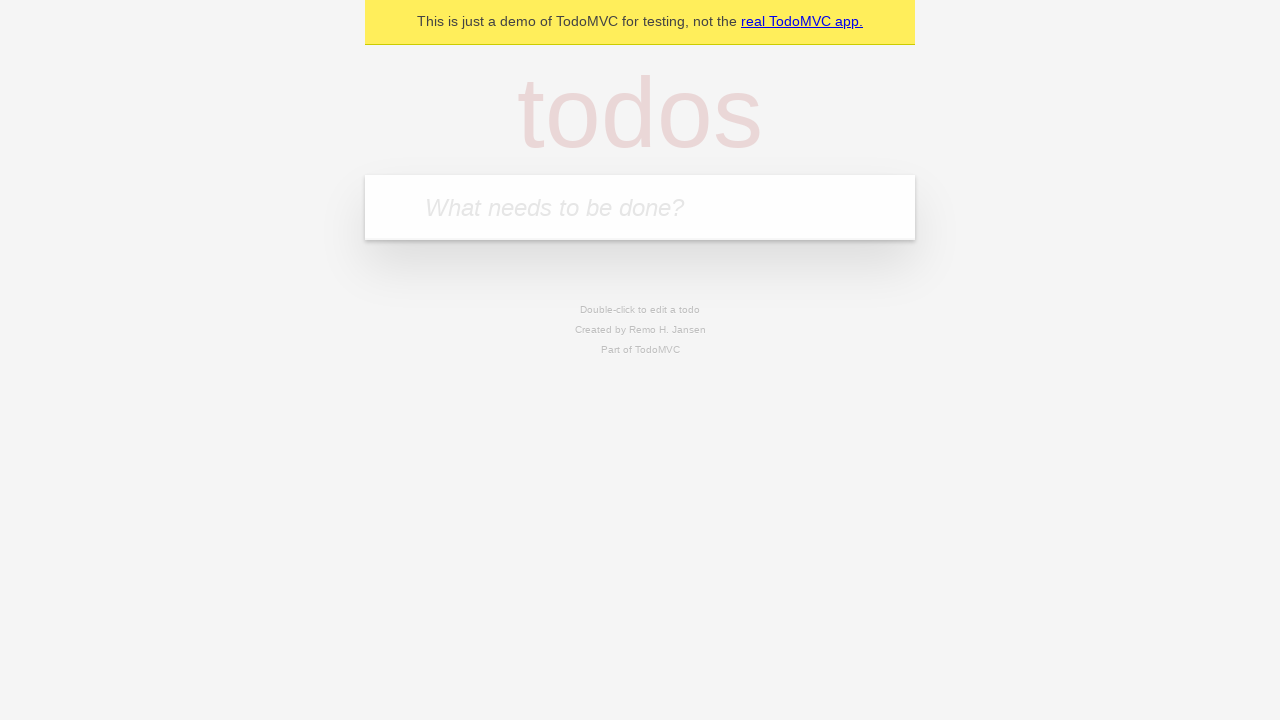

Located the 'What needs to be done?' input field
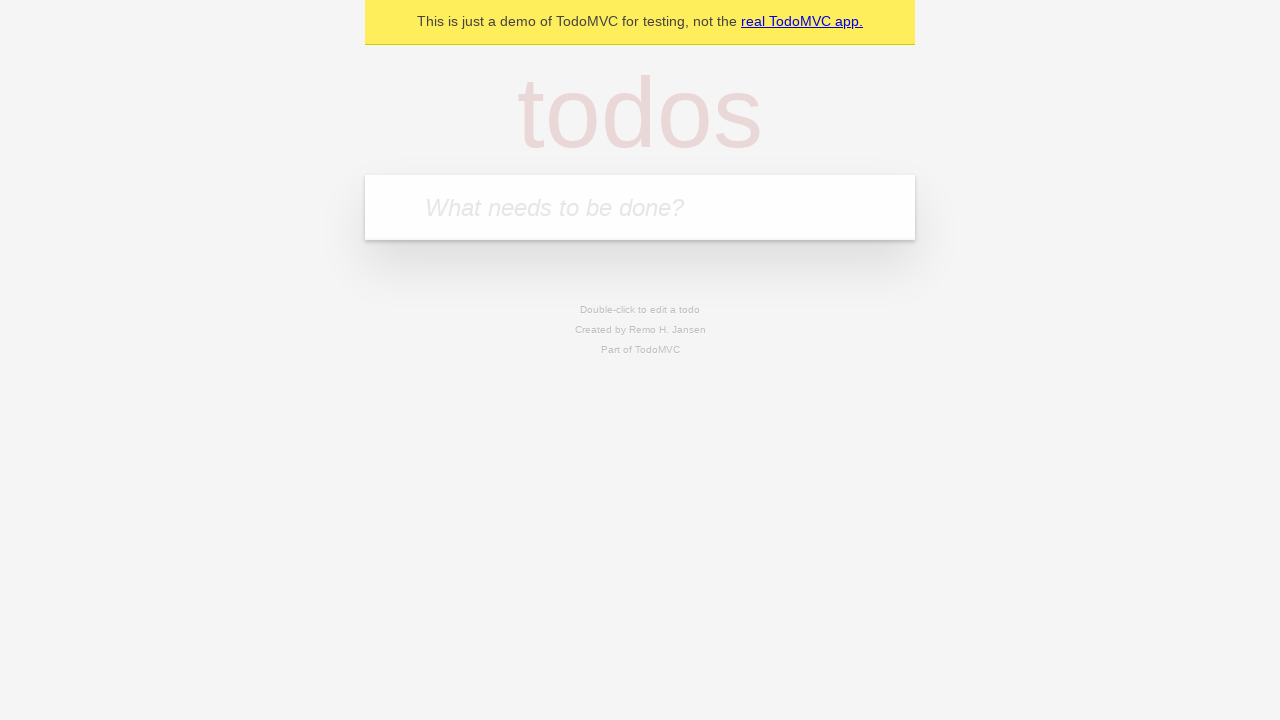

Filled input field with 'buy some cheese' on internal:attr=[placeholder="What needs to be done?"i]
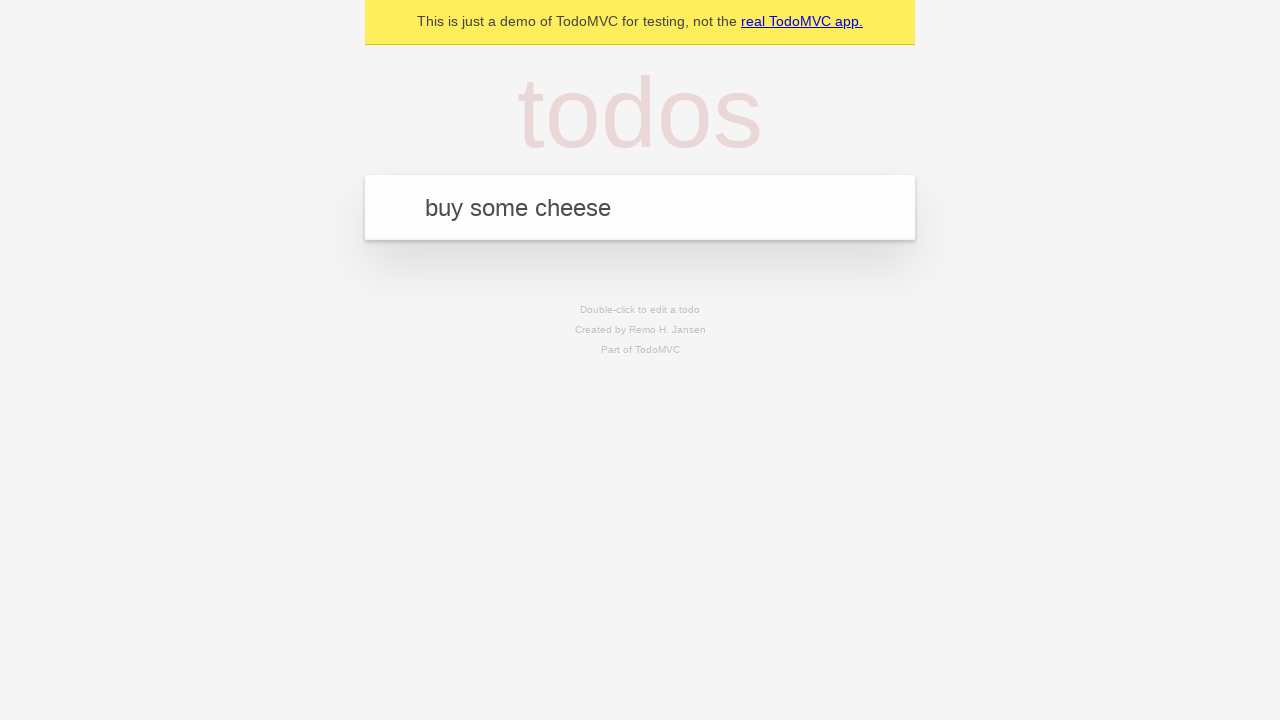

Pressed Enter to add the todo item on internal:attr=[placeholder="What needs to be done?"i]
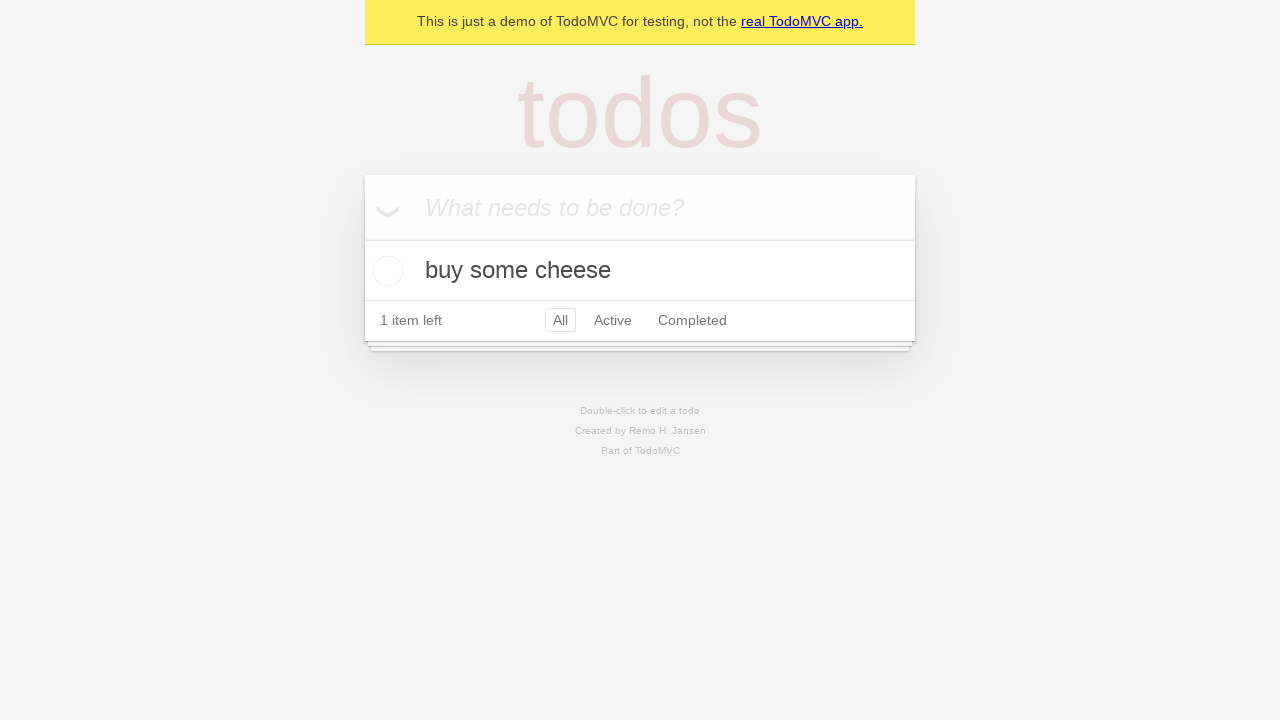

Verified that 'buy some cheese' todo item appeared in the list
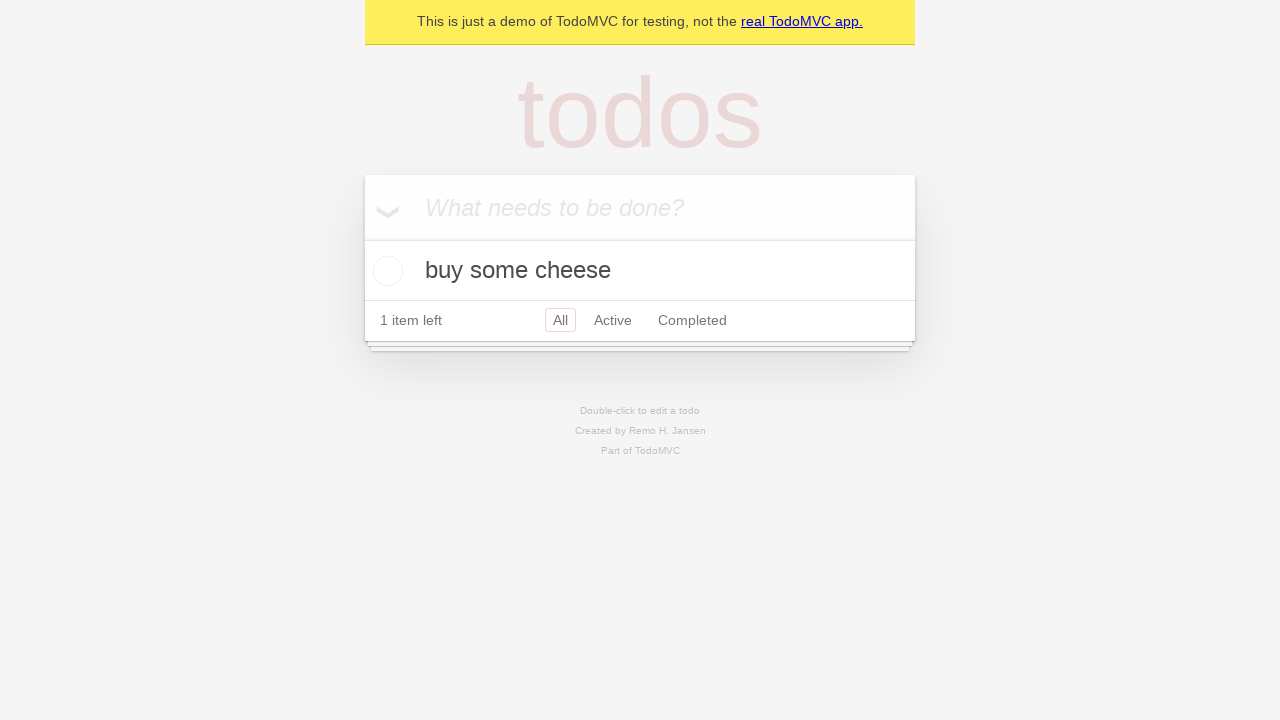

Confirmed that the text input field is cleared after adding the todo item
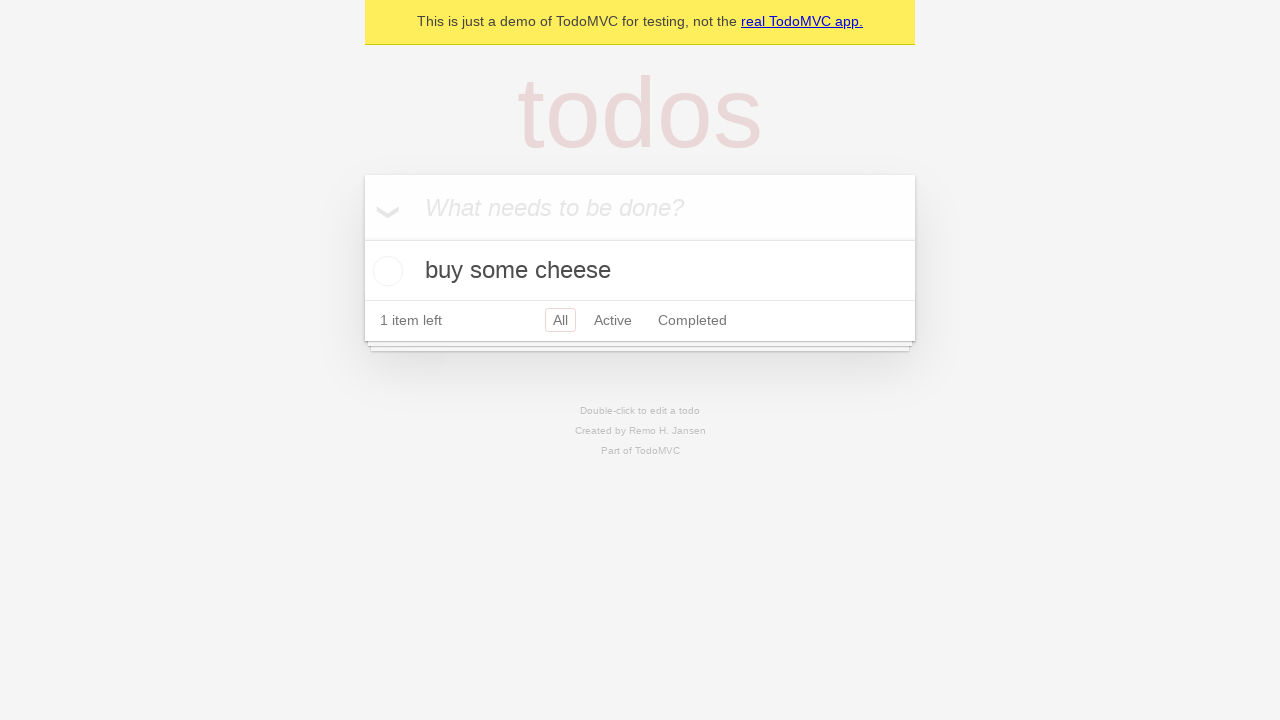

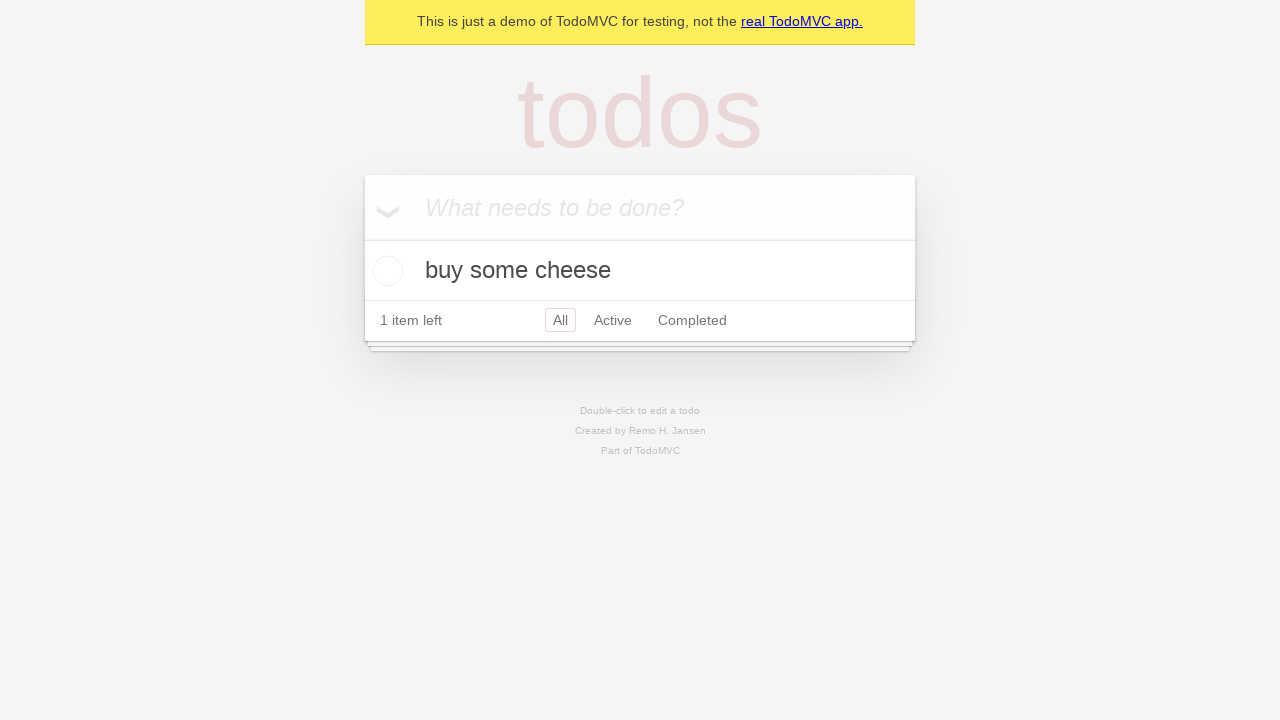